Tests dynamic loading by clicking start button and waiting for hidden element to become visible

Starting URL: https://the-internet.herokuapp.com/dynamic_loading/1

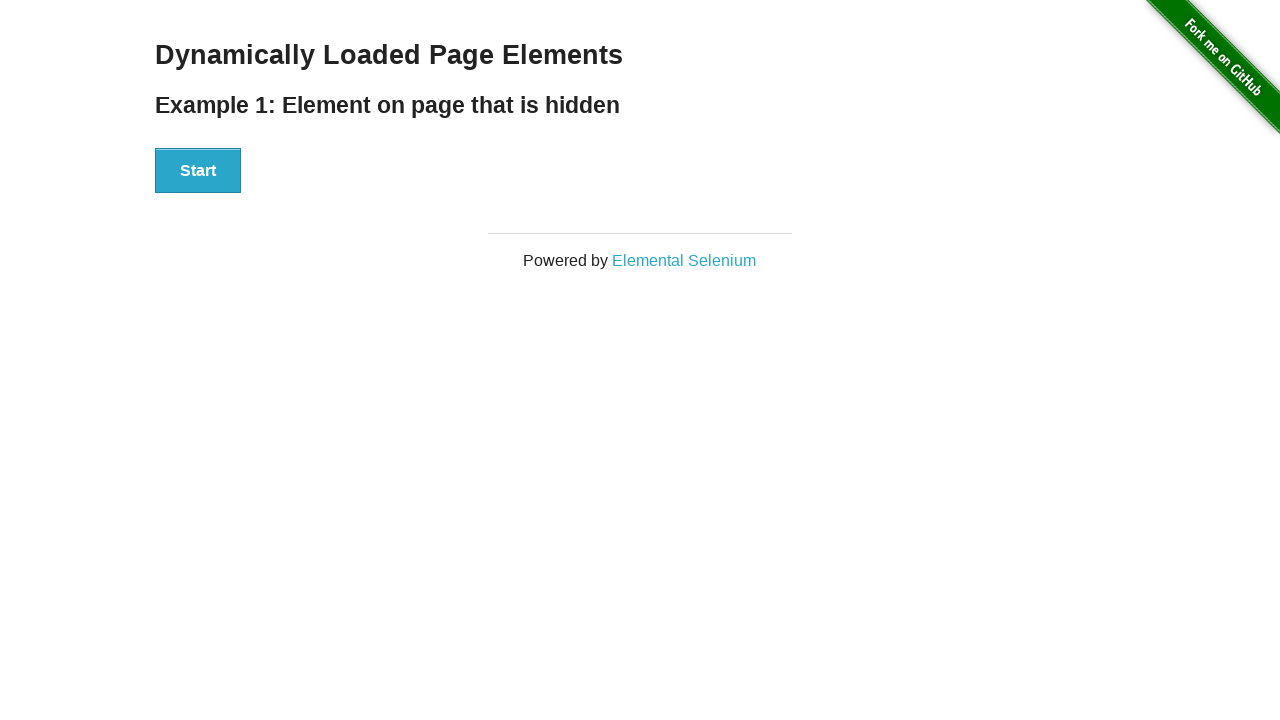

Clicked Start button to trigger dynamic loading at (198, 171) on xpath=//*[text()='Start']
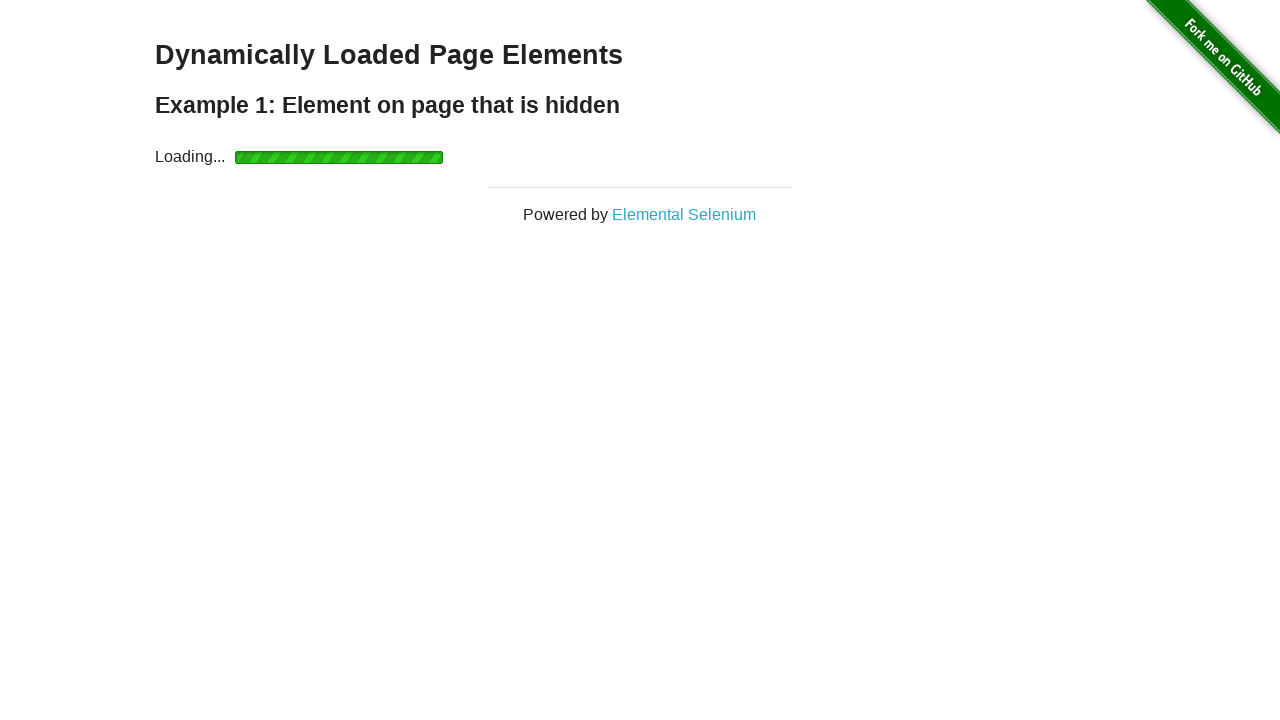

Waited for success message to become visible
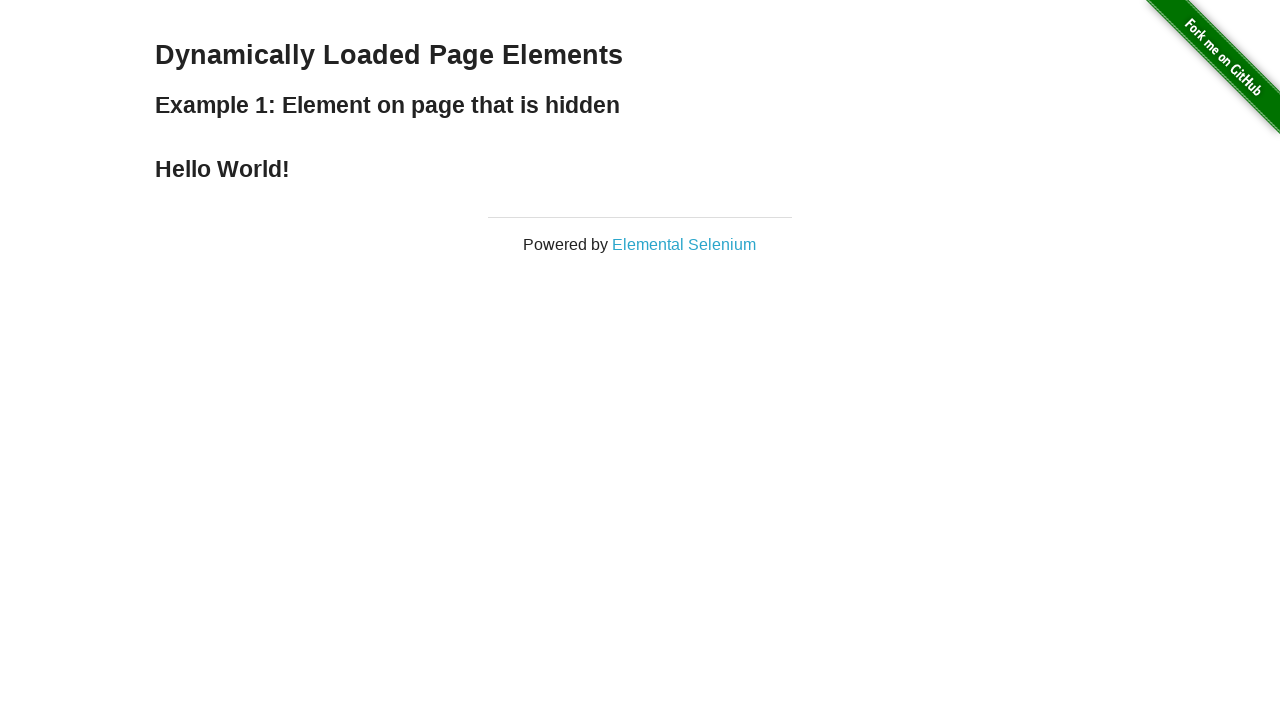

Located success message element
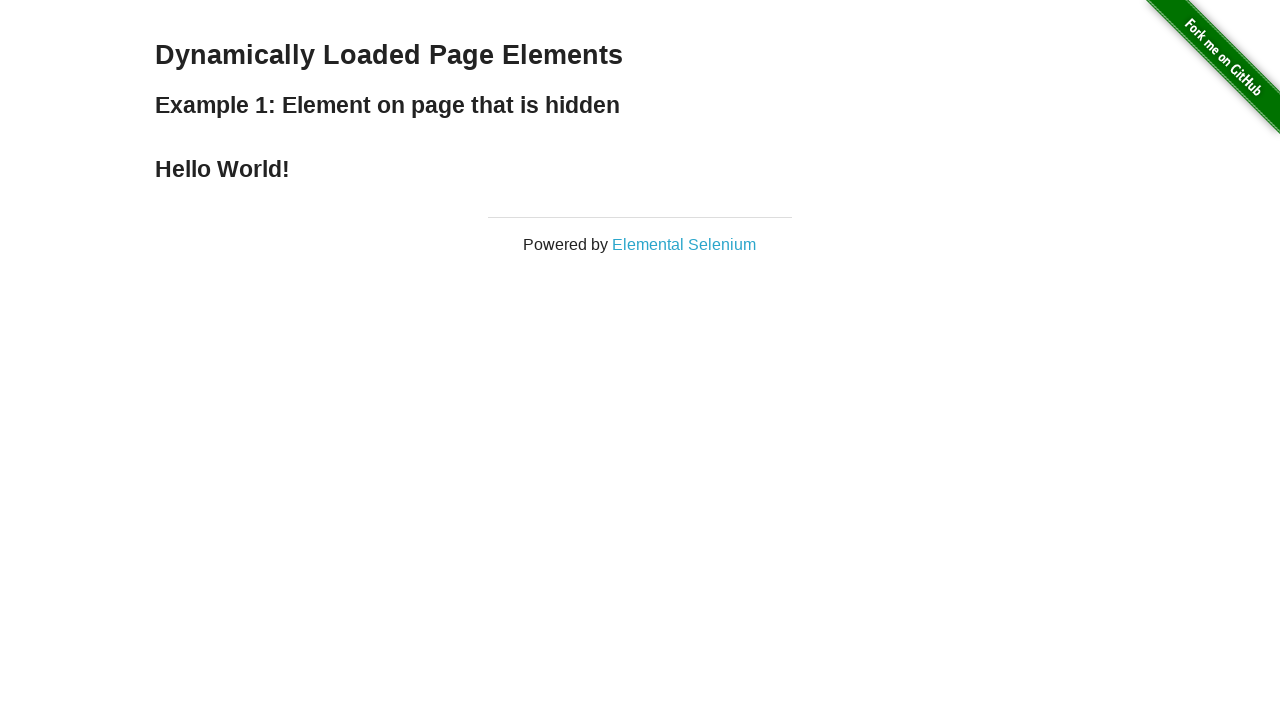

Verified success message contains 'Hello World!'
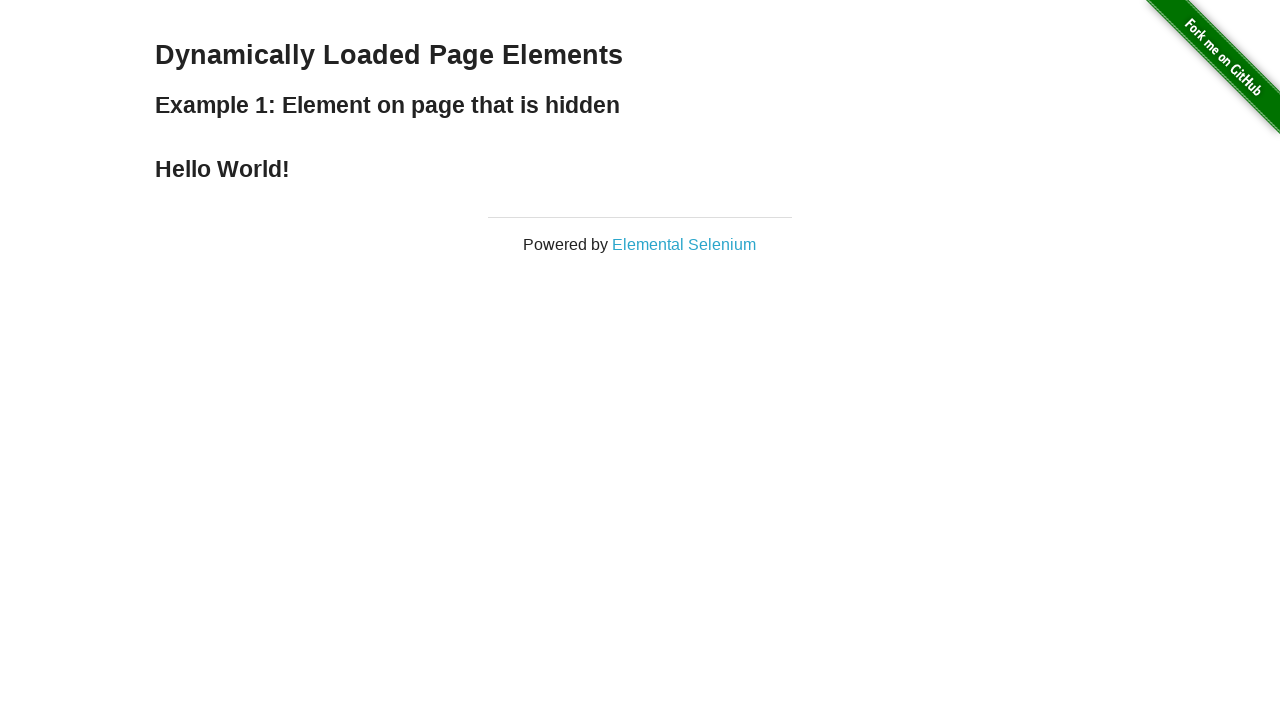

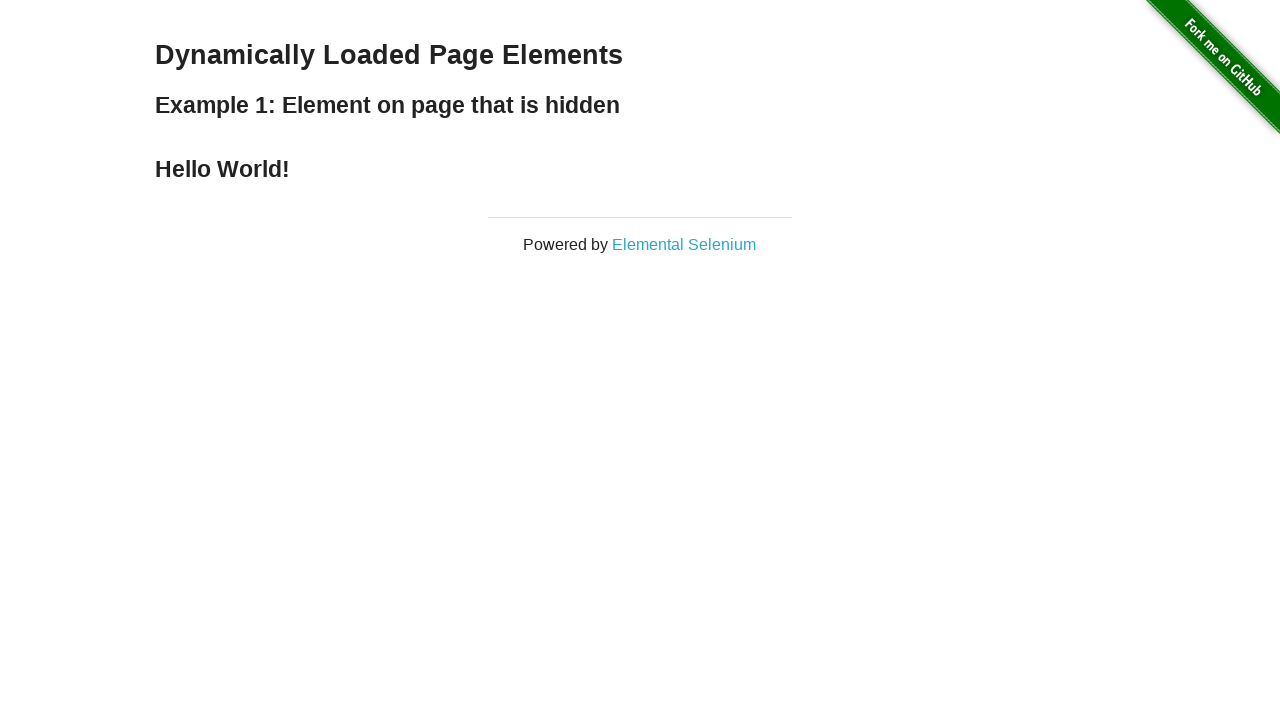